Tests valid employee form submission with number 152 and directive +

Starting URL: https://elenarivero.github.io/Ejercicio2/index.html

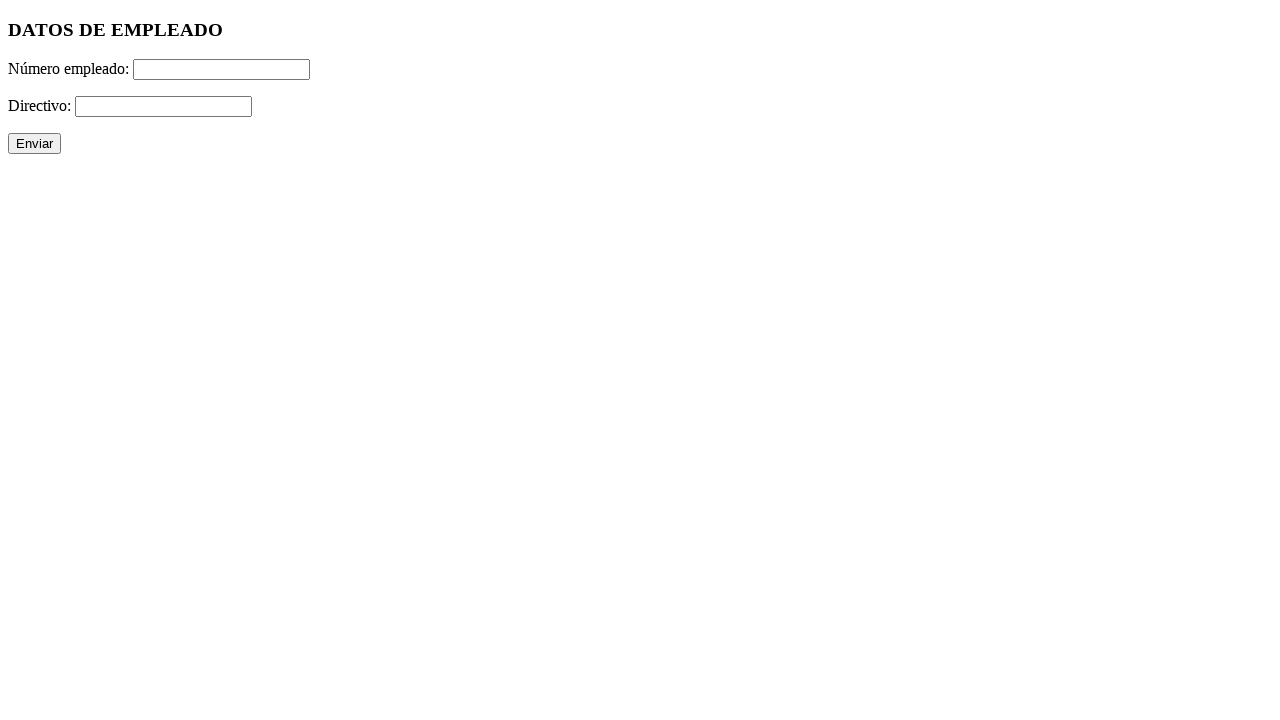

Filled employee number field with '152' on #numero
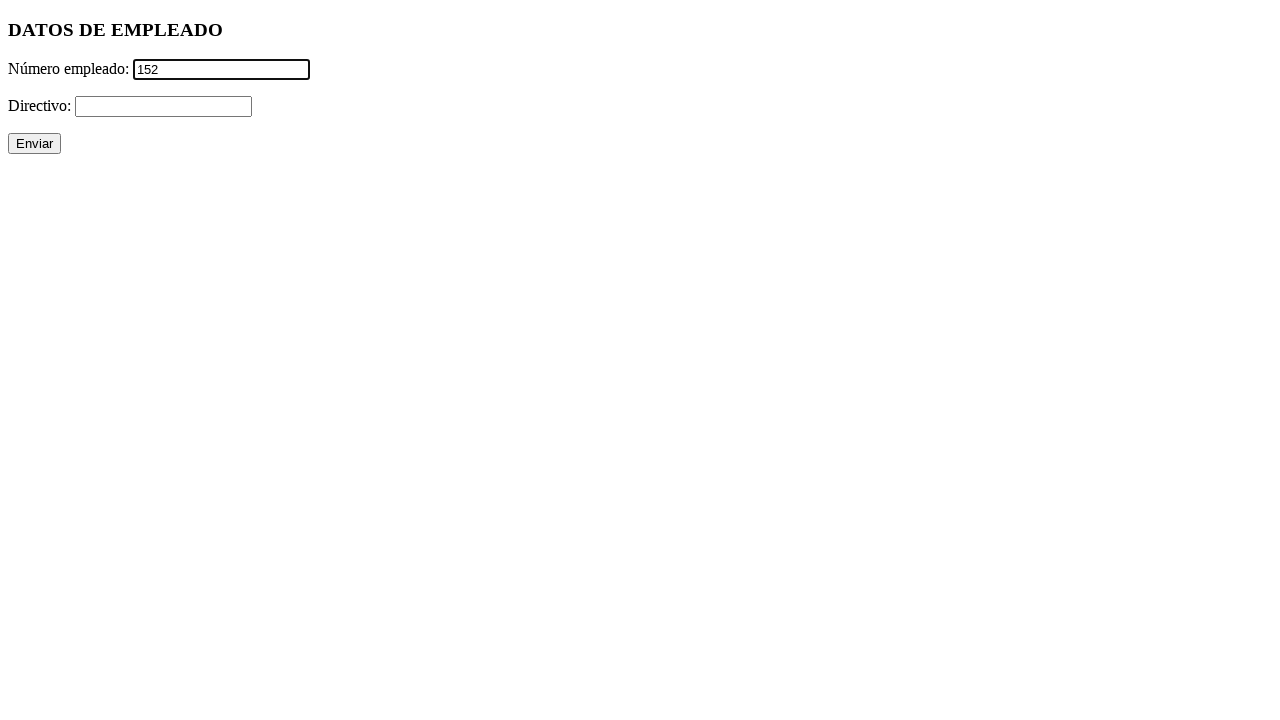

Filled directive field with '+' on #directivo
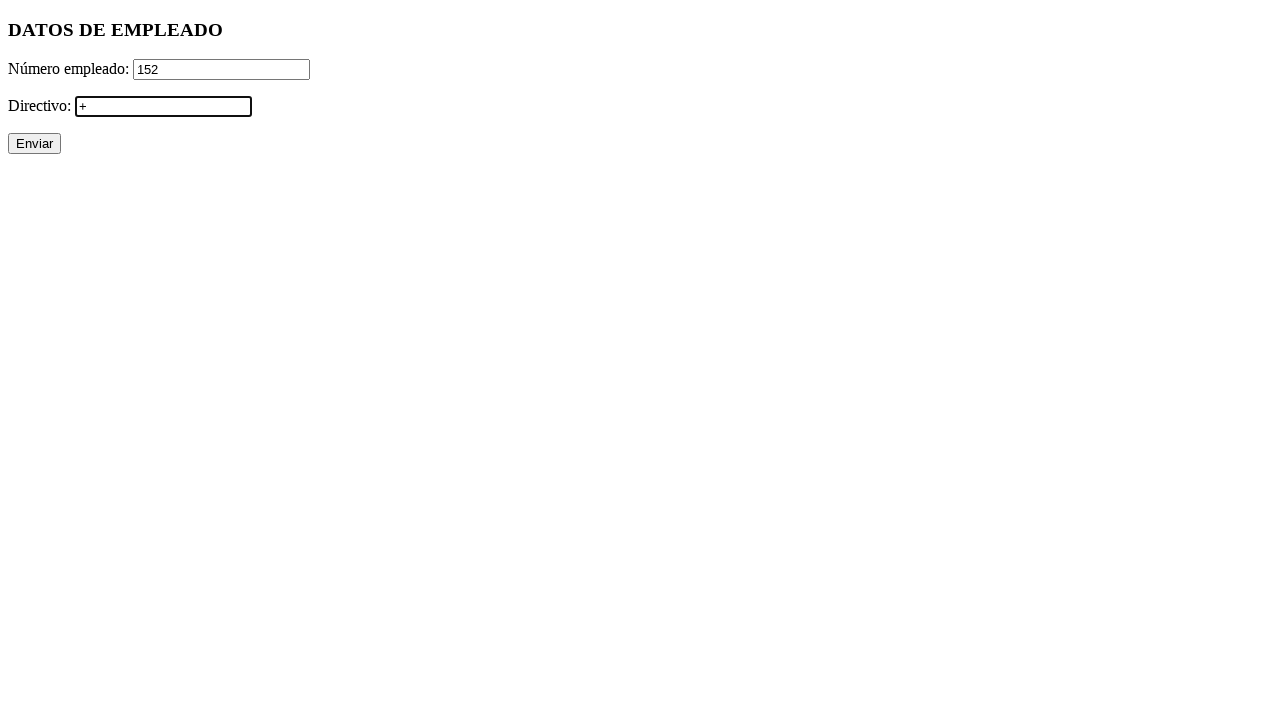

Clicked submit button to submit employee form at (34, 144) on xpath=//p/input[@type='submit']
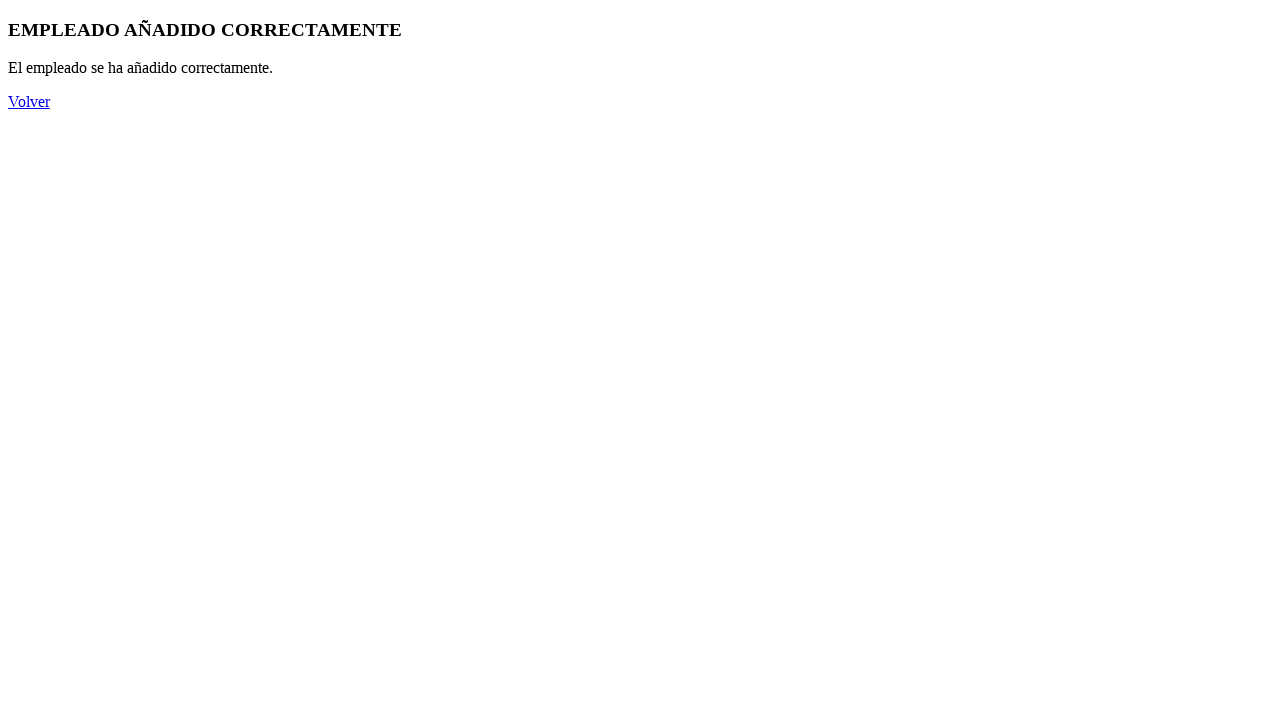

Form submission succeeded and success message appeared
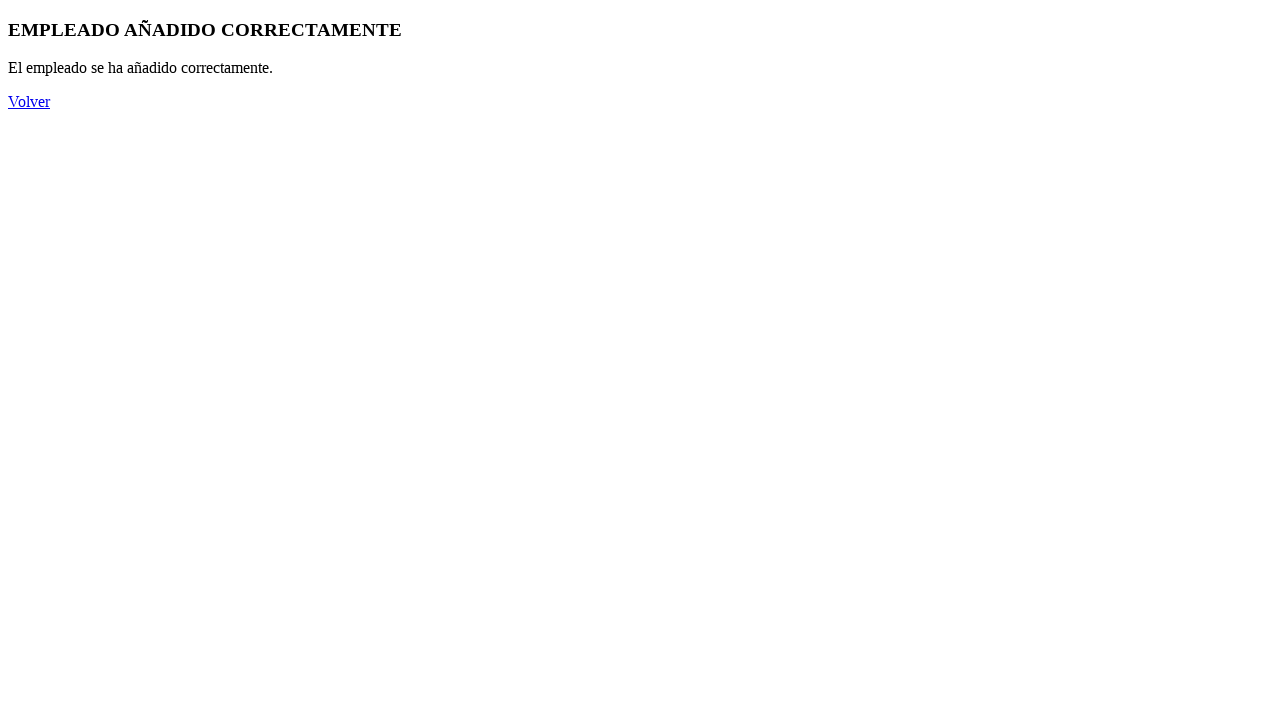

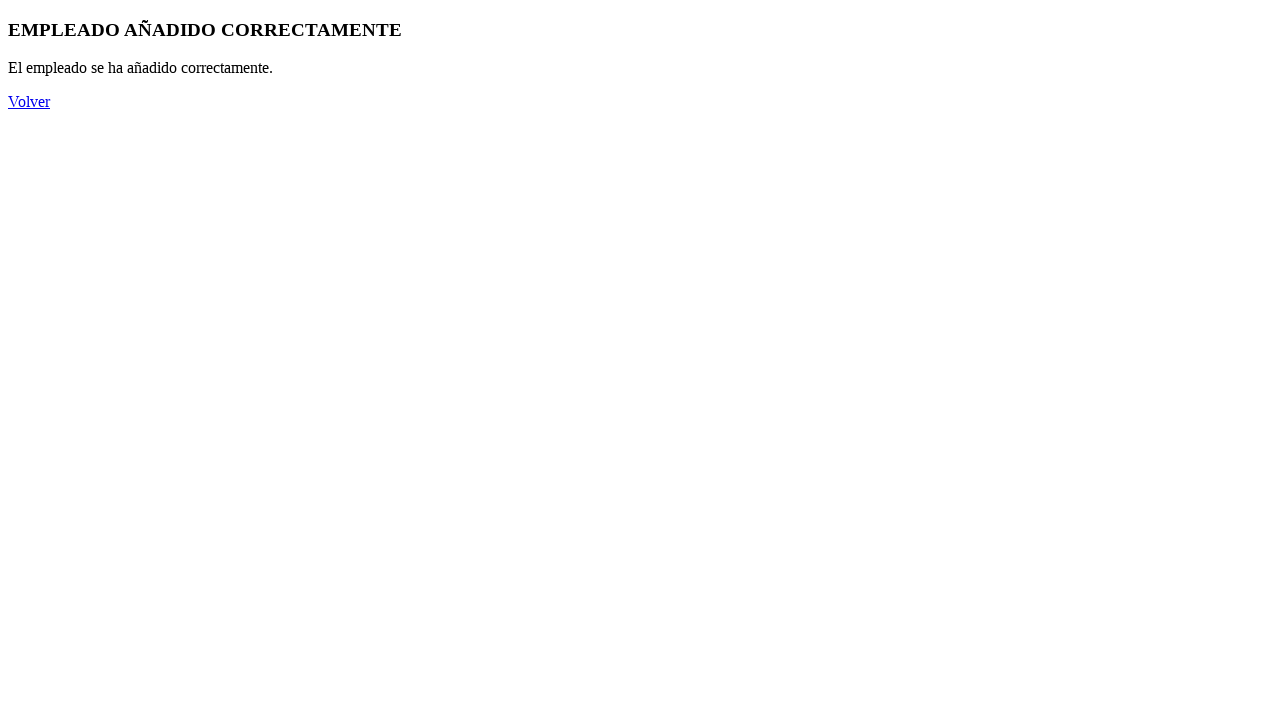